Navigates to the Nokia Lumia 1520 product page and verifies product details are displayed

Starting URL: https://www.demoblaze.com/

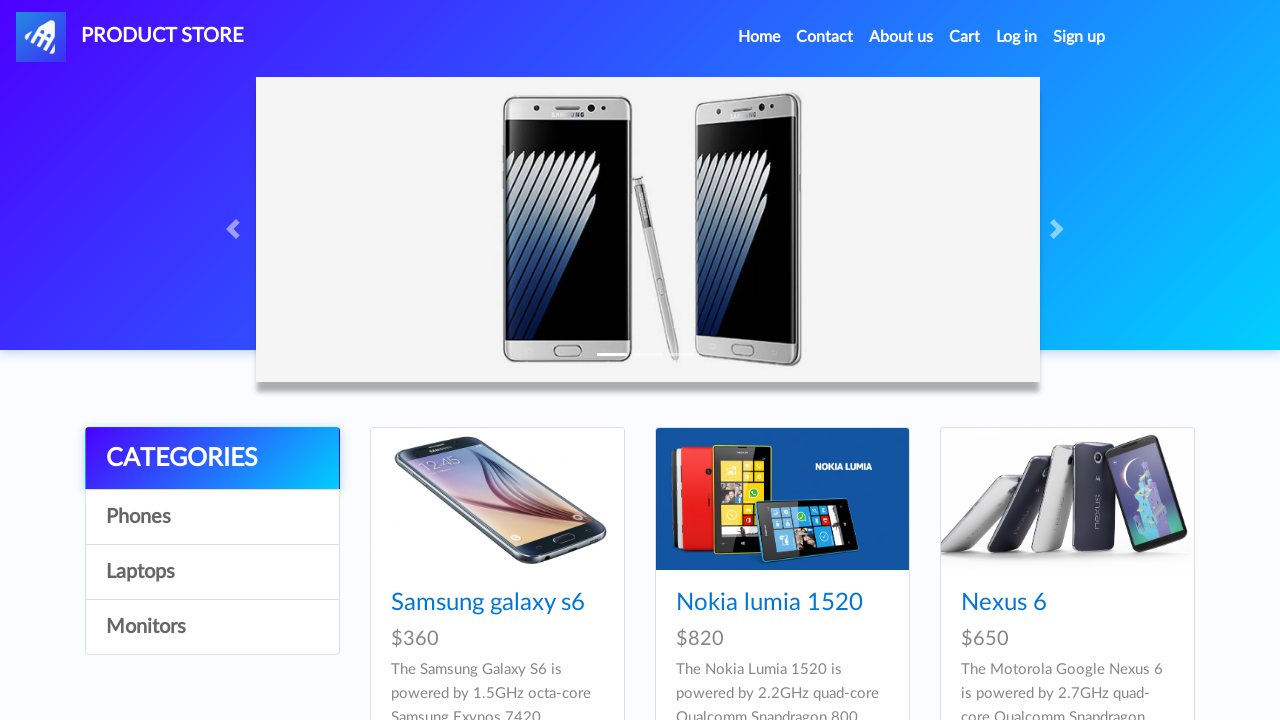

Clicked on Nokia Lumia 1520 product link at (769, 603) on text=Nokia lumia 1520
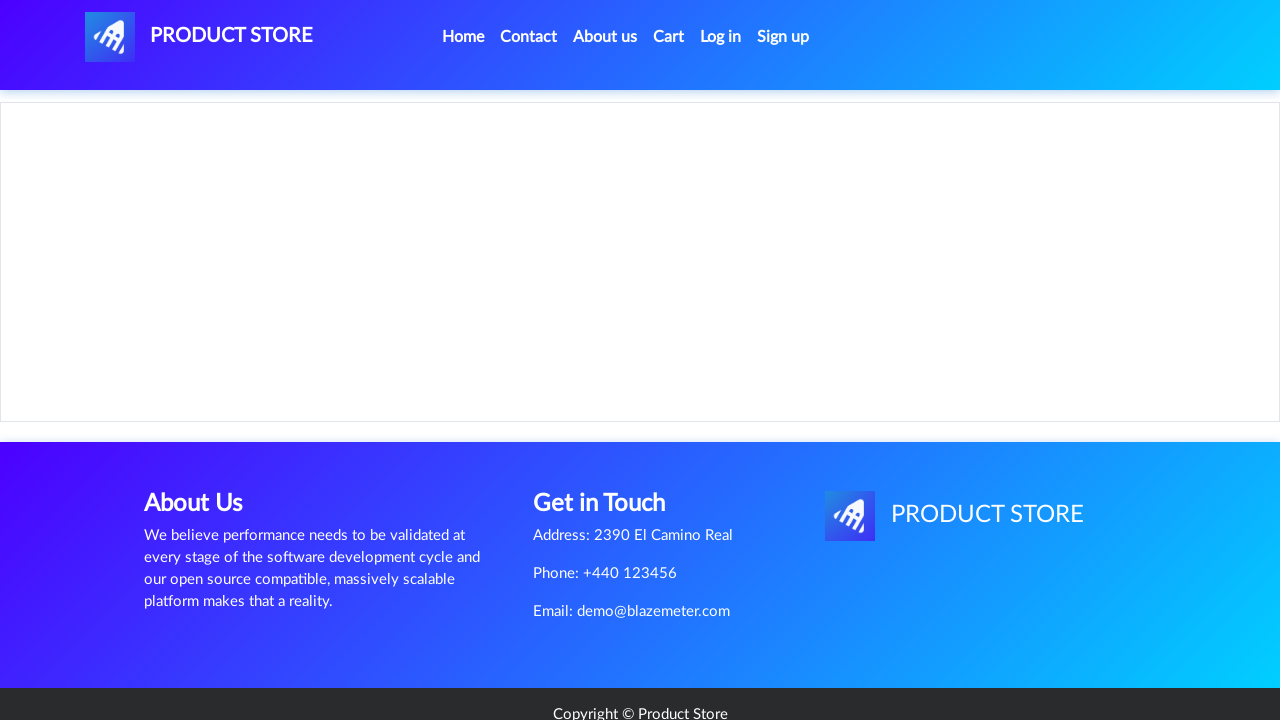

Product name element loaded
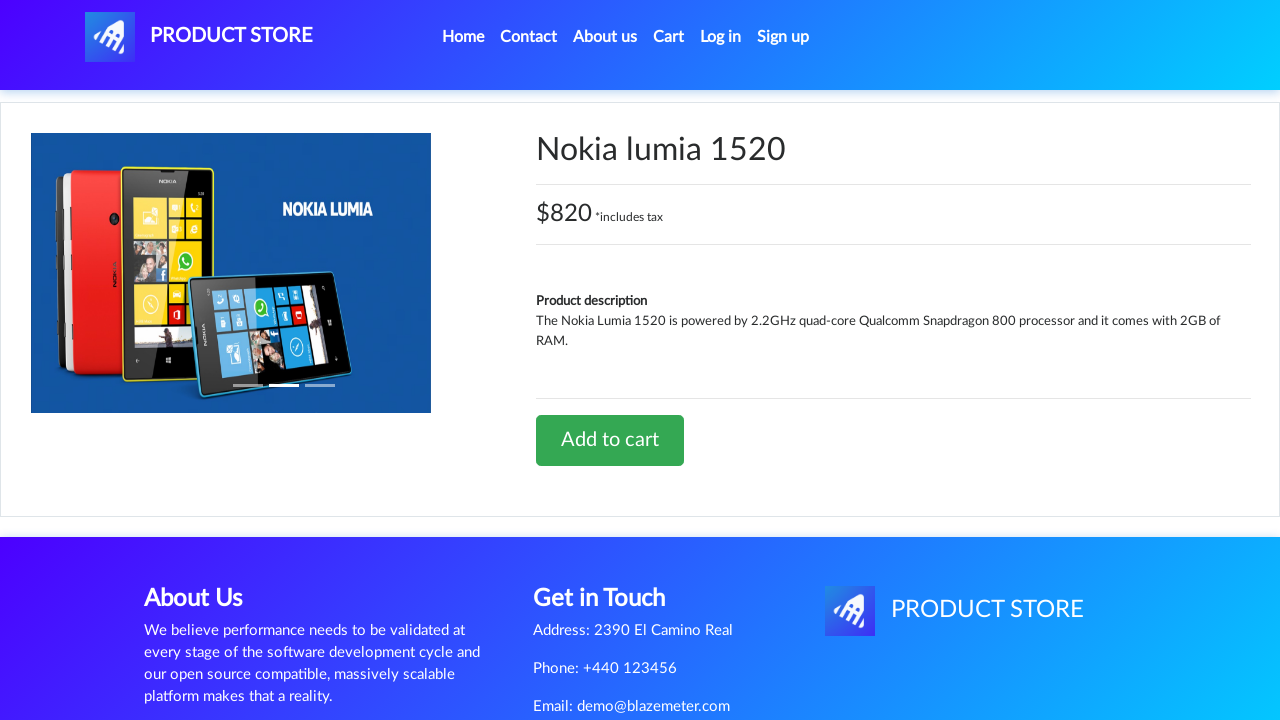

Product price element loaded
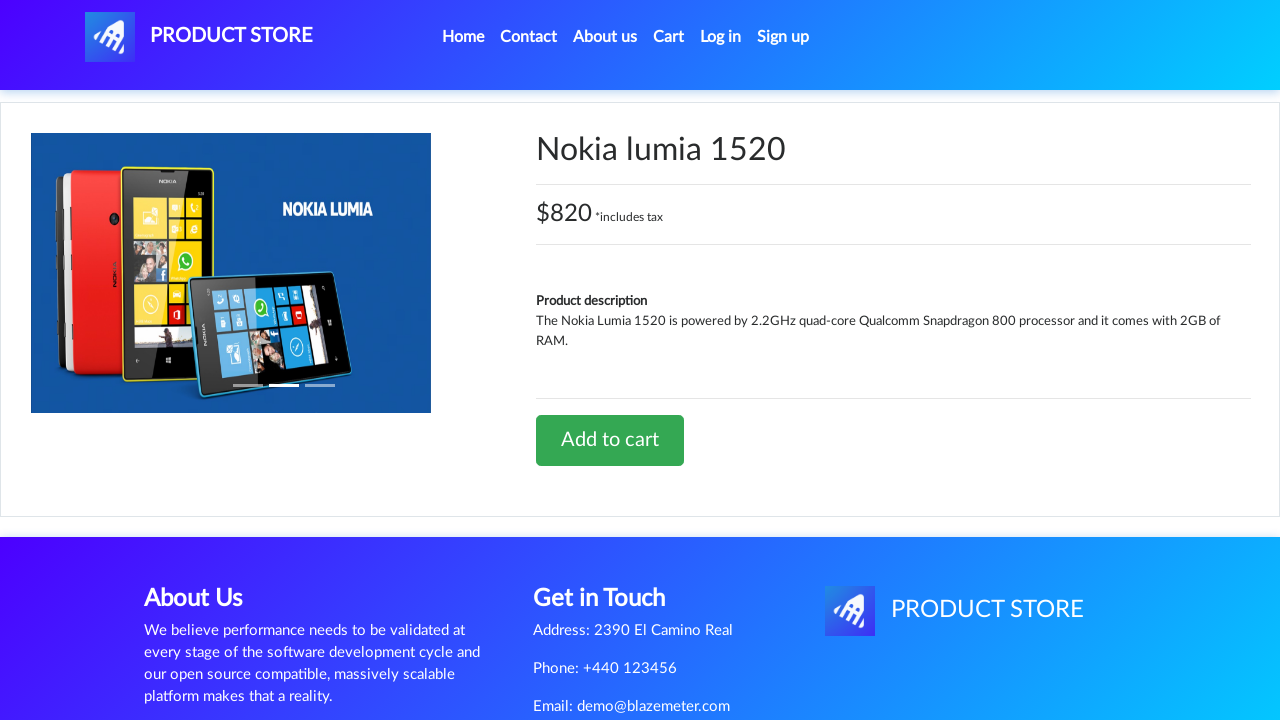

Product description element loaded
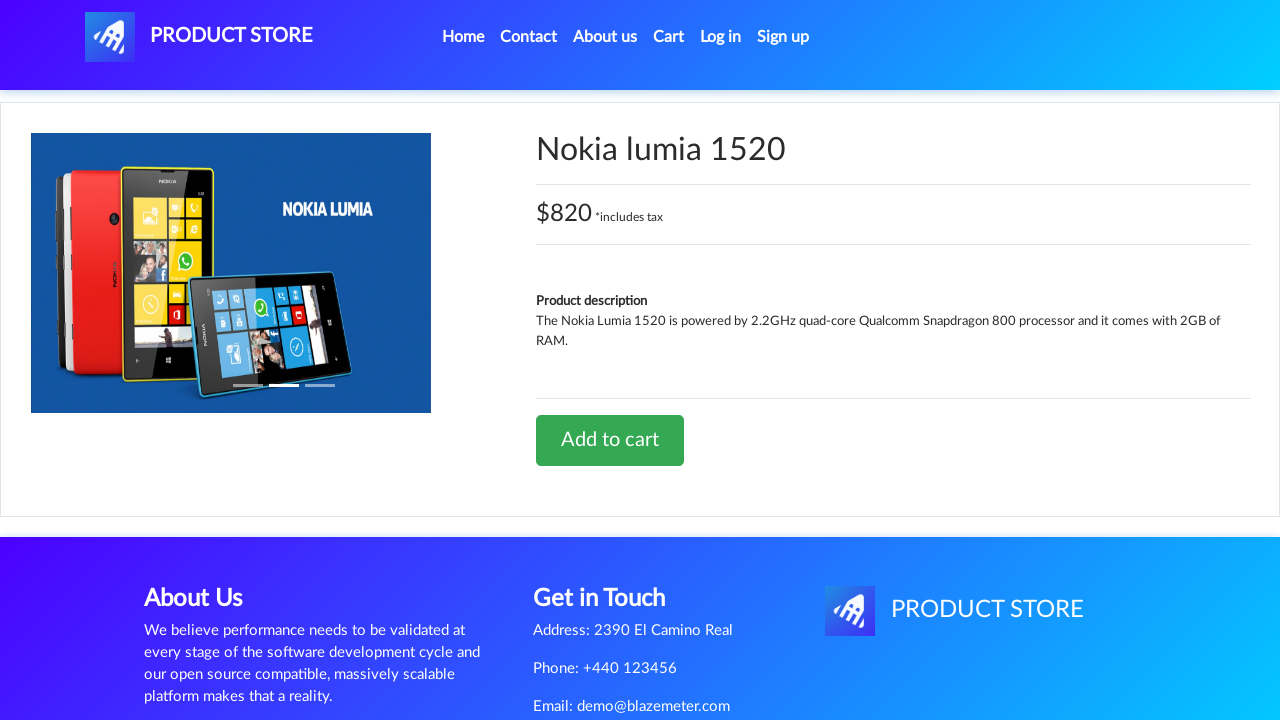

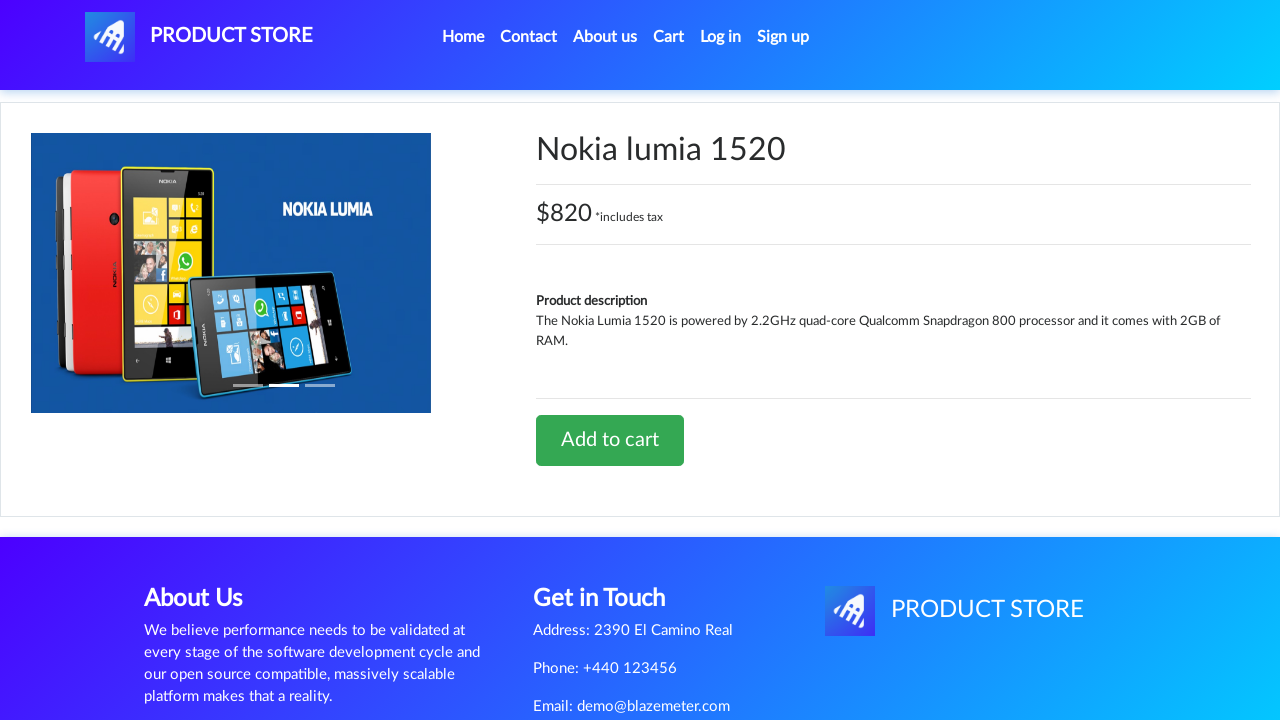